Tests form filling functionality by entering first name, last name, city, and country into a simple form and submitting it.

Starting URL: http://suninjuly.github.io/simple_form_find_task.html

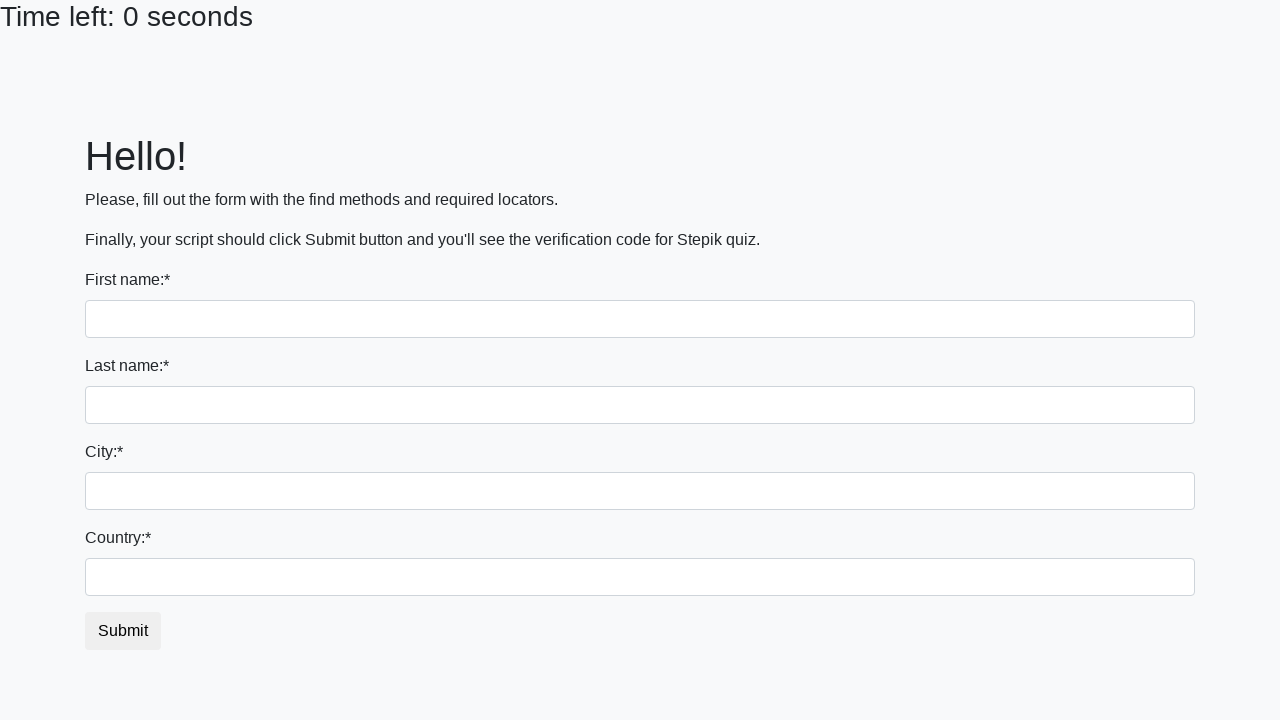

Filled first name field with 'Ivan' on input >> nth=0
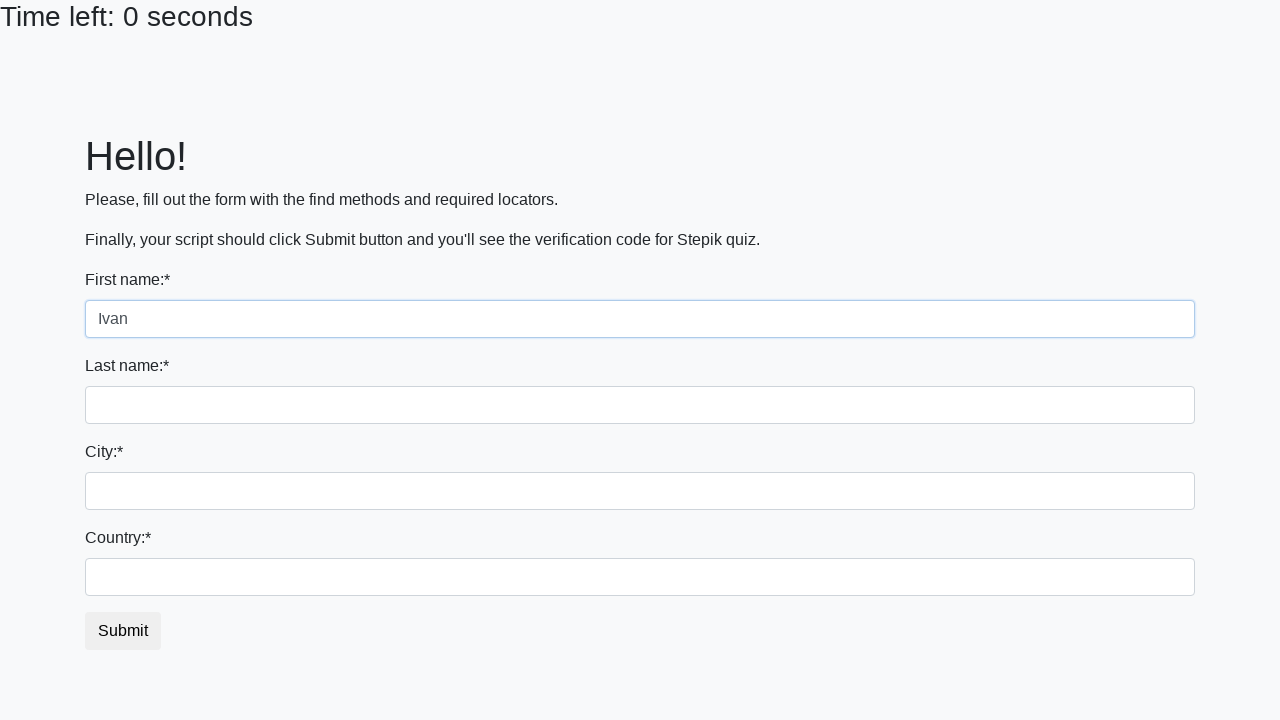

Filled last name field with 'Popovych' on input[name='last_name']
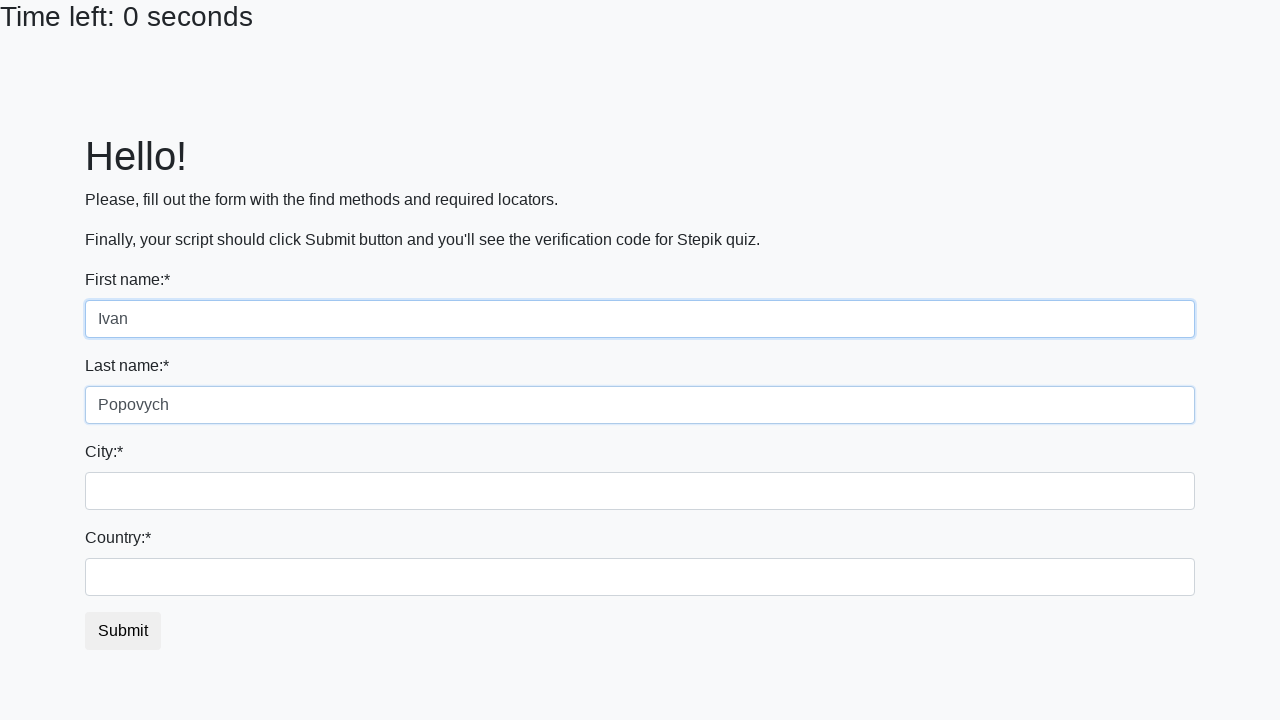

Filled city field with 'Lviv' on .form-control.city
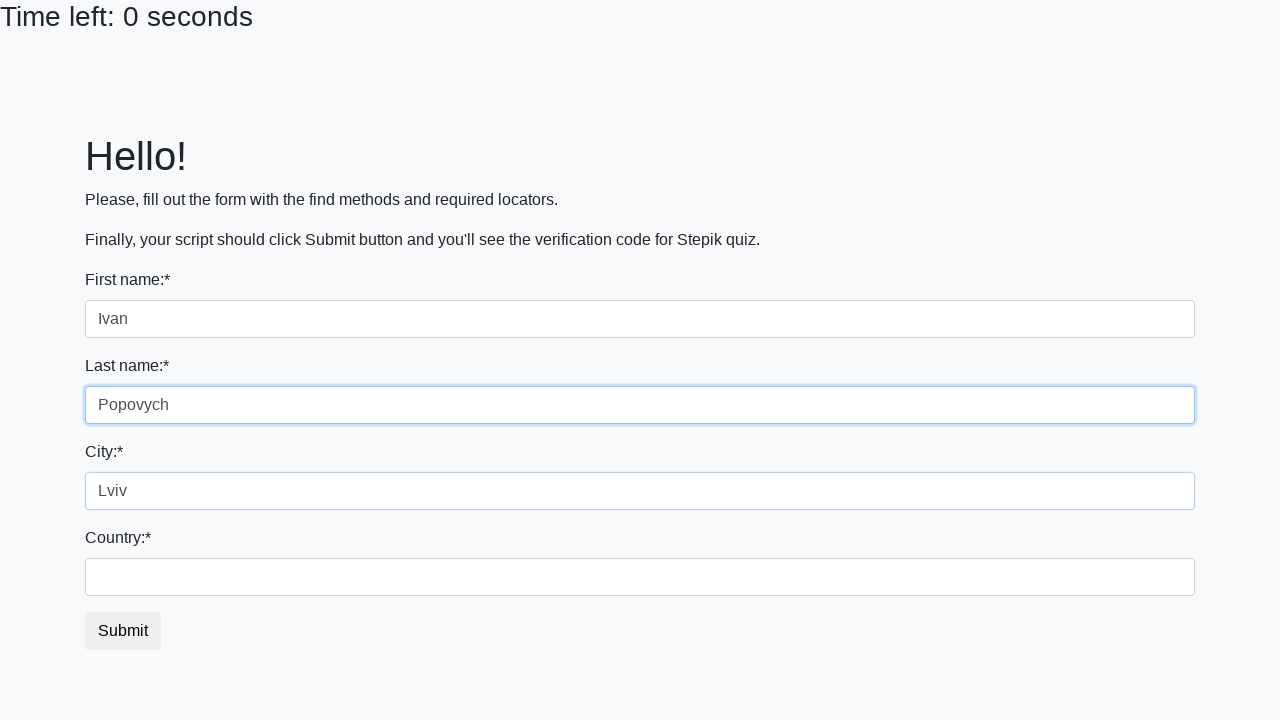

Filled country field with 'Ukraine' on #country
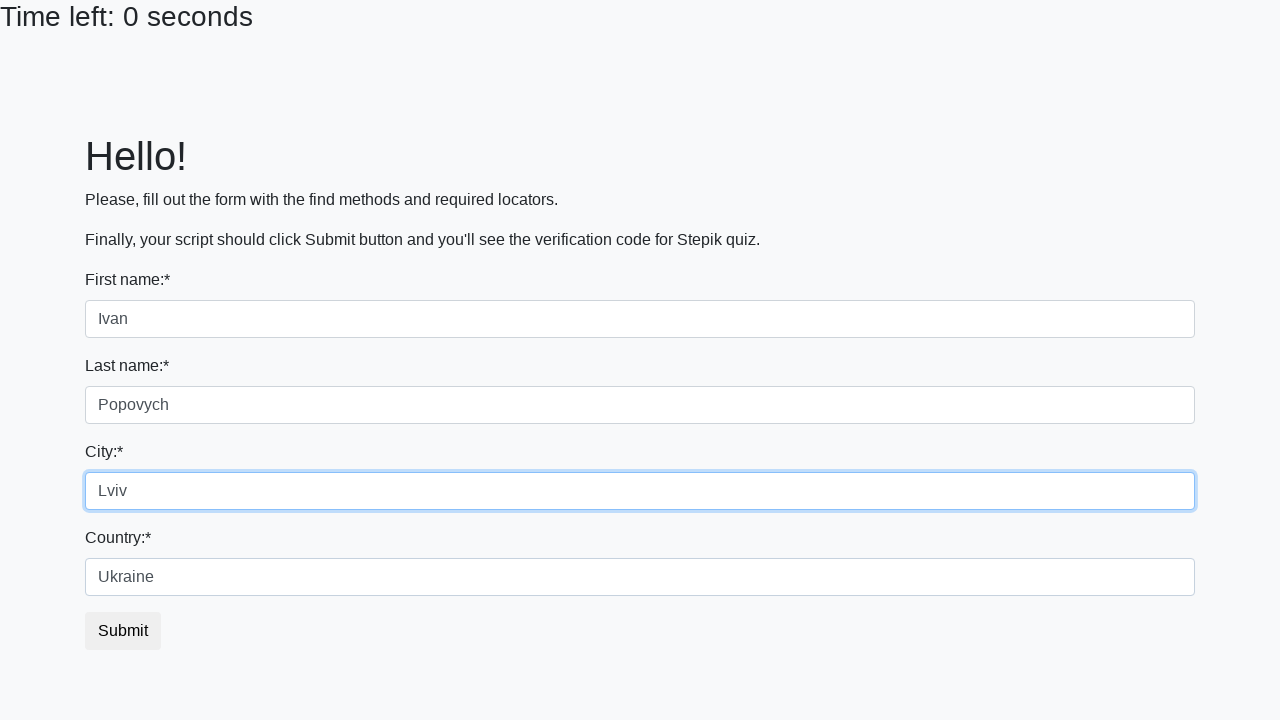

Clicked submit button to submit form at (123, 631) on button.btn
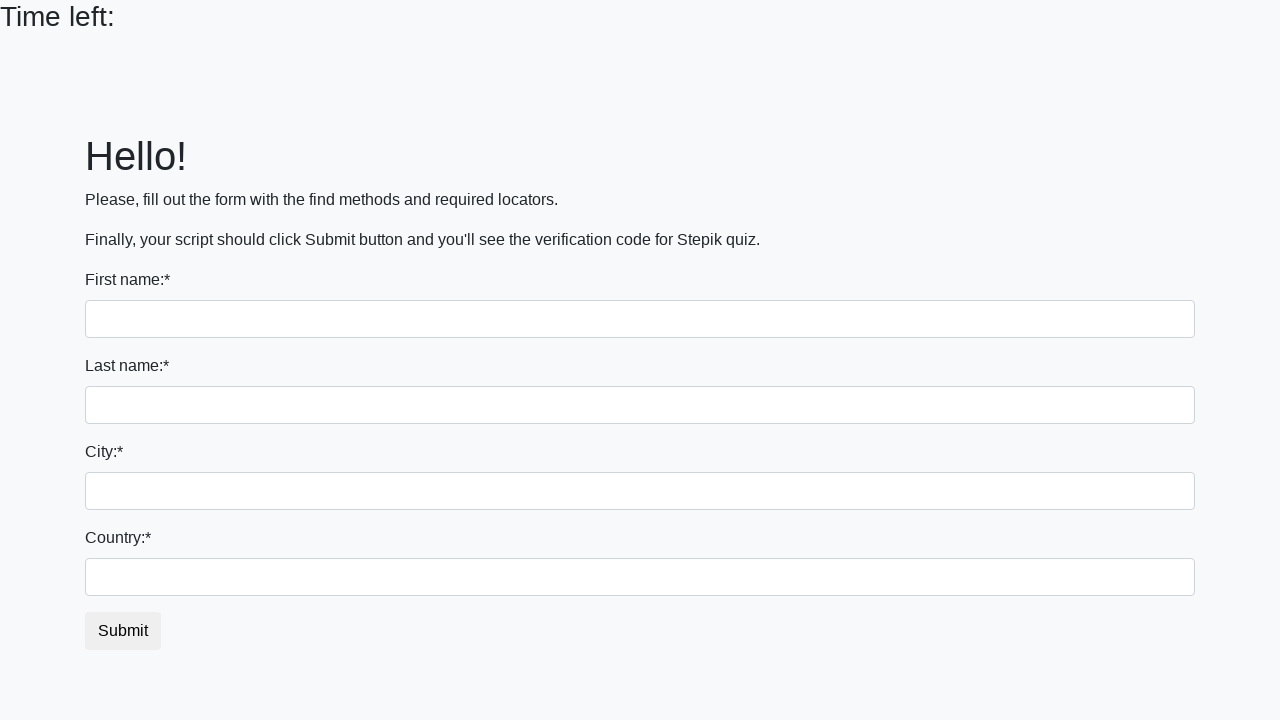

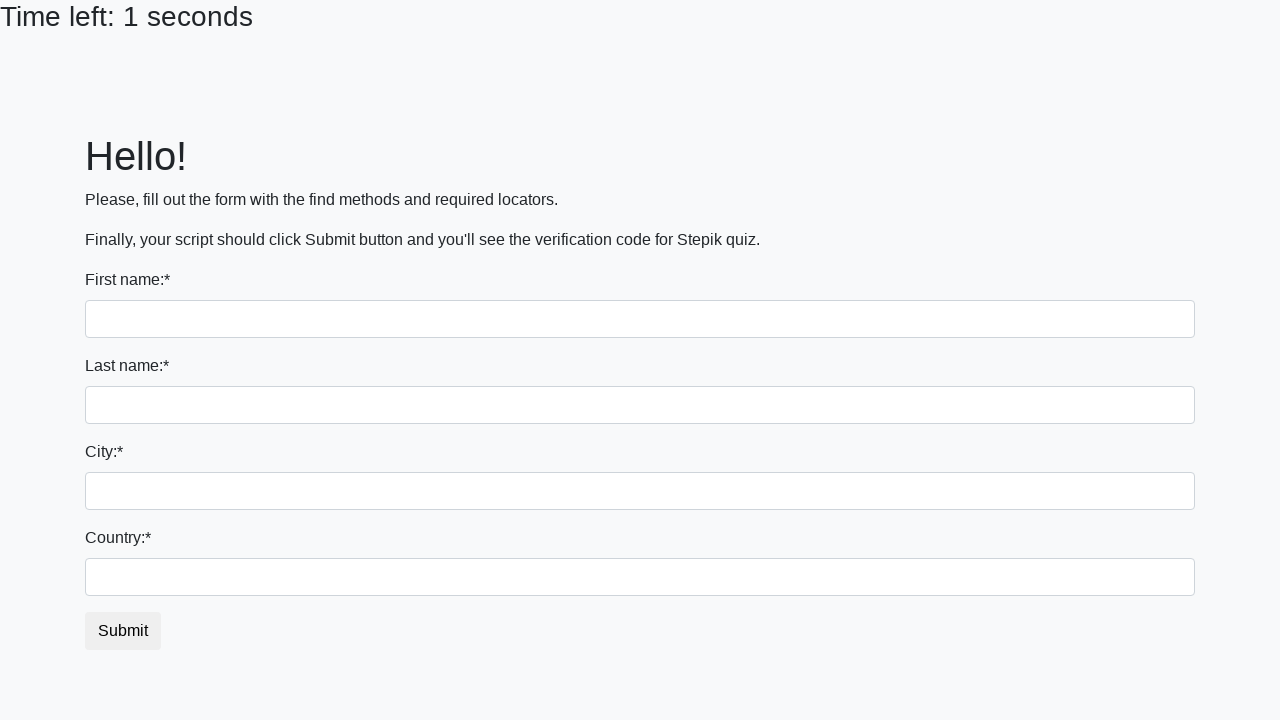